Tests alert handling functionality by triggering an alert with OK & Cancel options and dismissing it

Starting URL: https://demo.automationtesting.in/Alerts.html

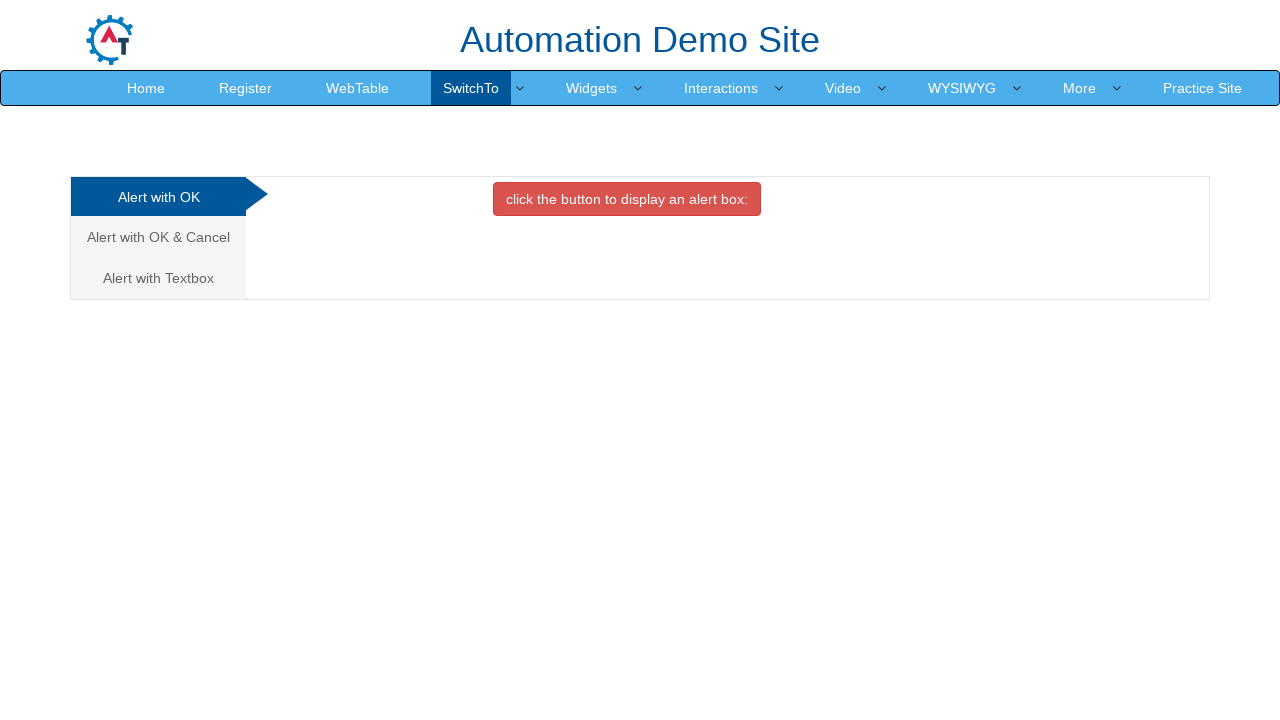

Clicked on 'Alert with OK & Cancel' tab at (158, 237) on xpath=//a[text() = "Alert with OK & Cancel "]
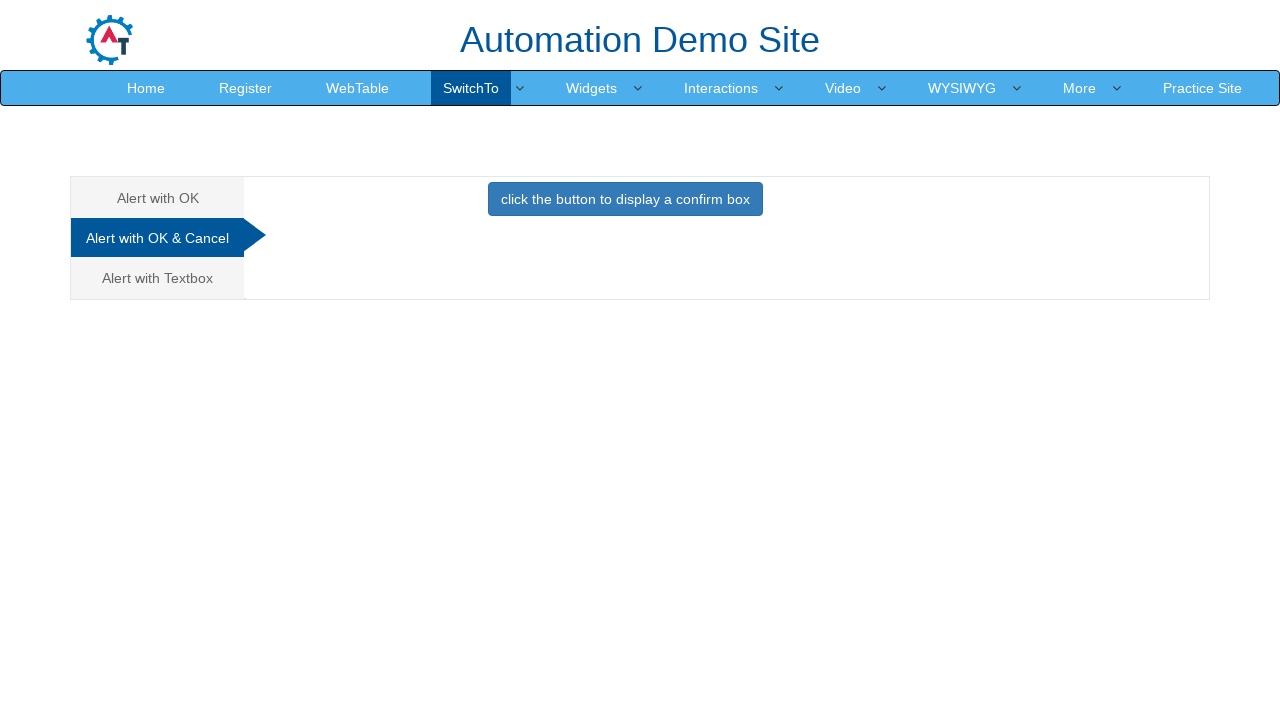

Clicked button to trigger alert with OK & Cancel options at (625, 199) on xpath=//button[@class="btn btn-primary"]
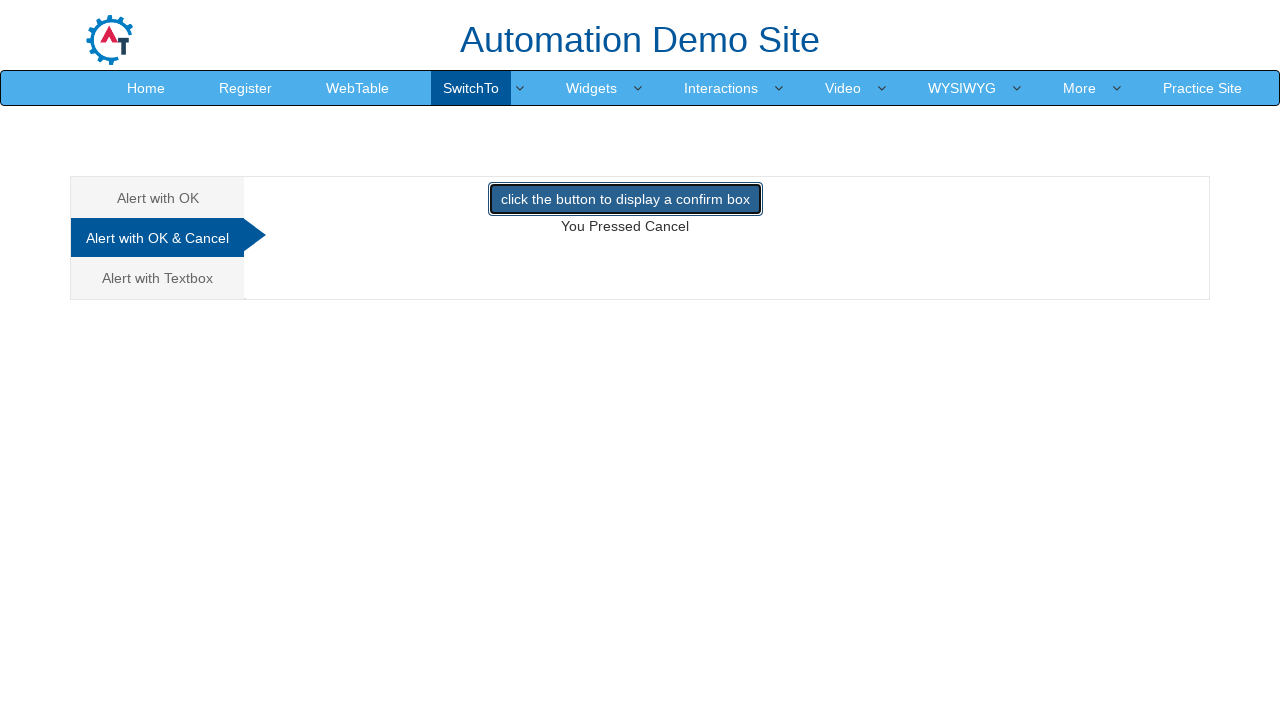

Dismissed alert by clicking Cancel button
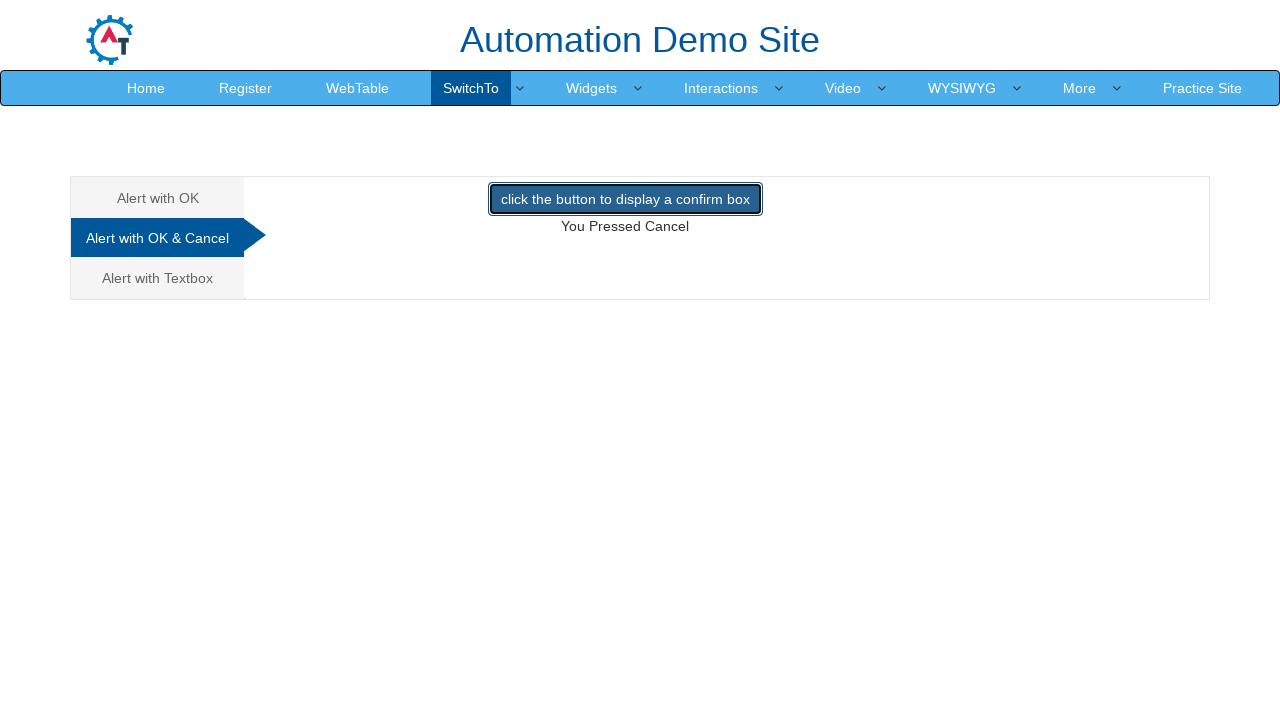

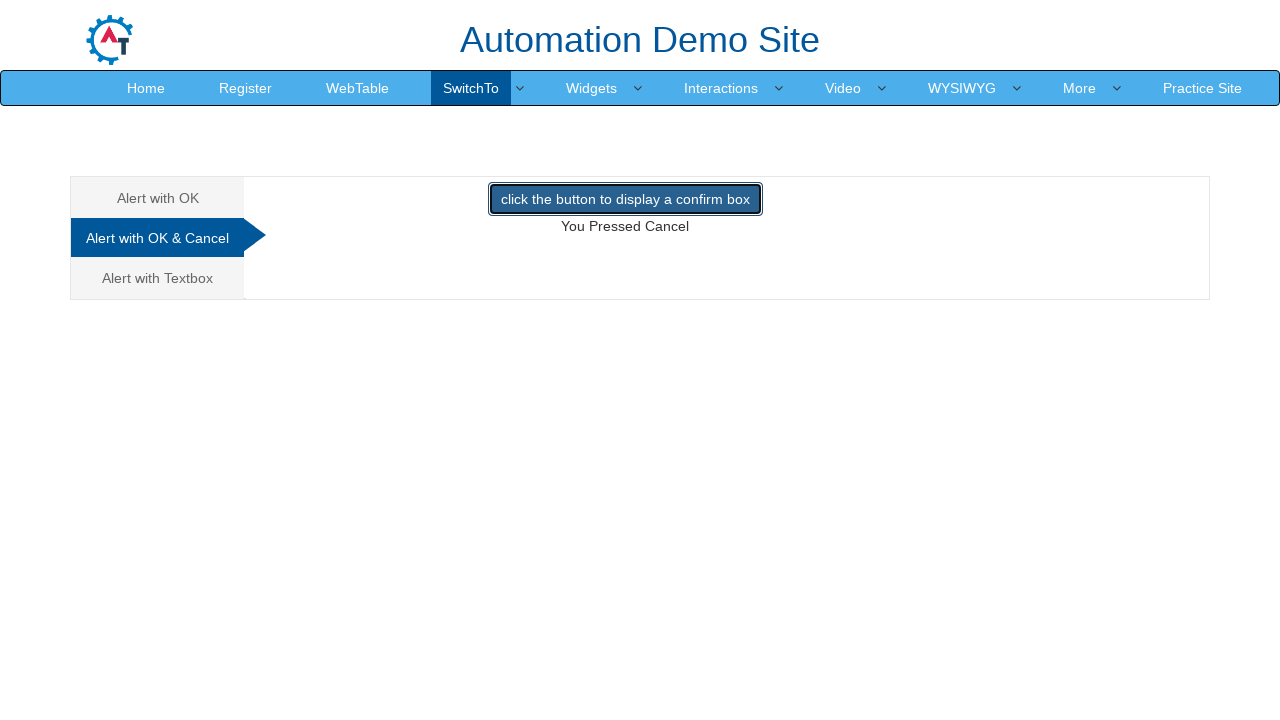